Tests slider interaction on DemoQA by setting the slider value directly using JavaScript execution

Starting URL: https://demoqa.com/slider

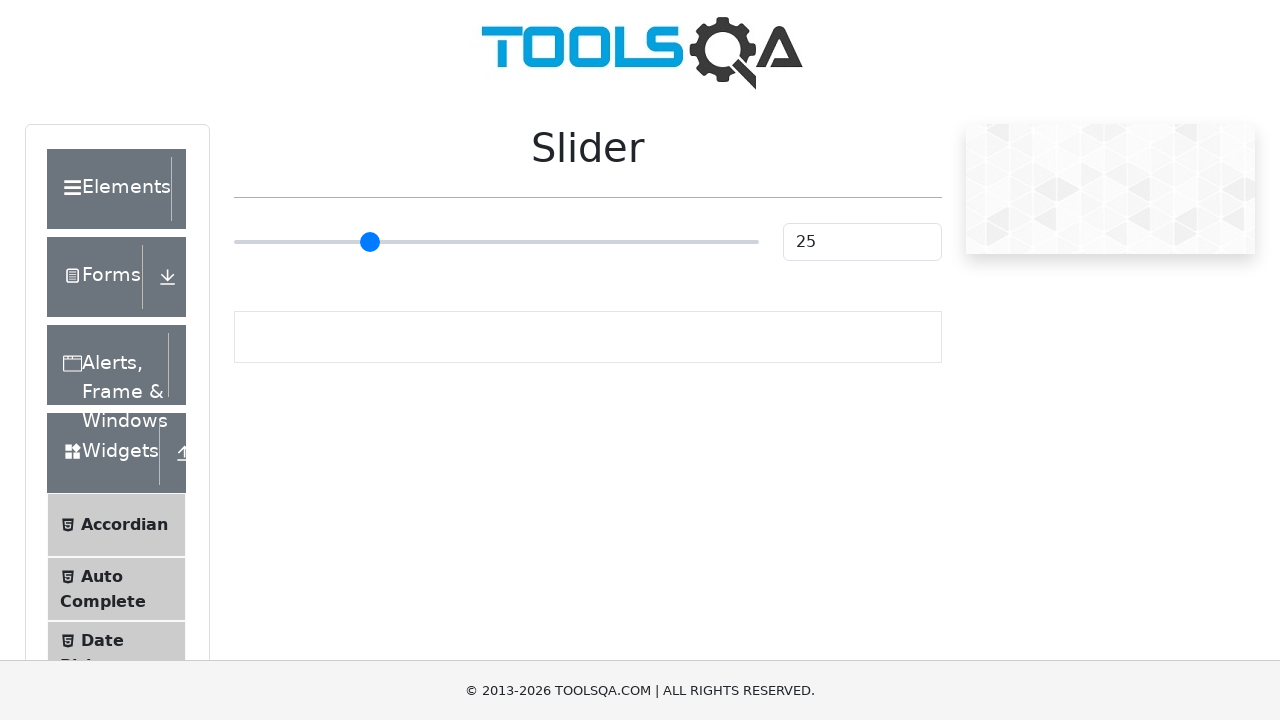

Located slider element on DemoQA slider page
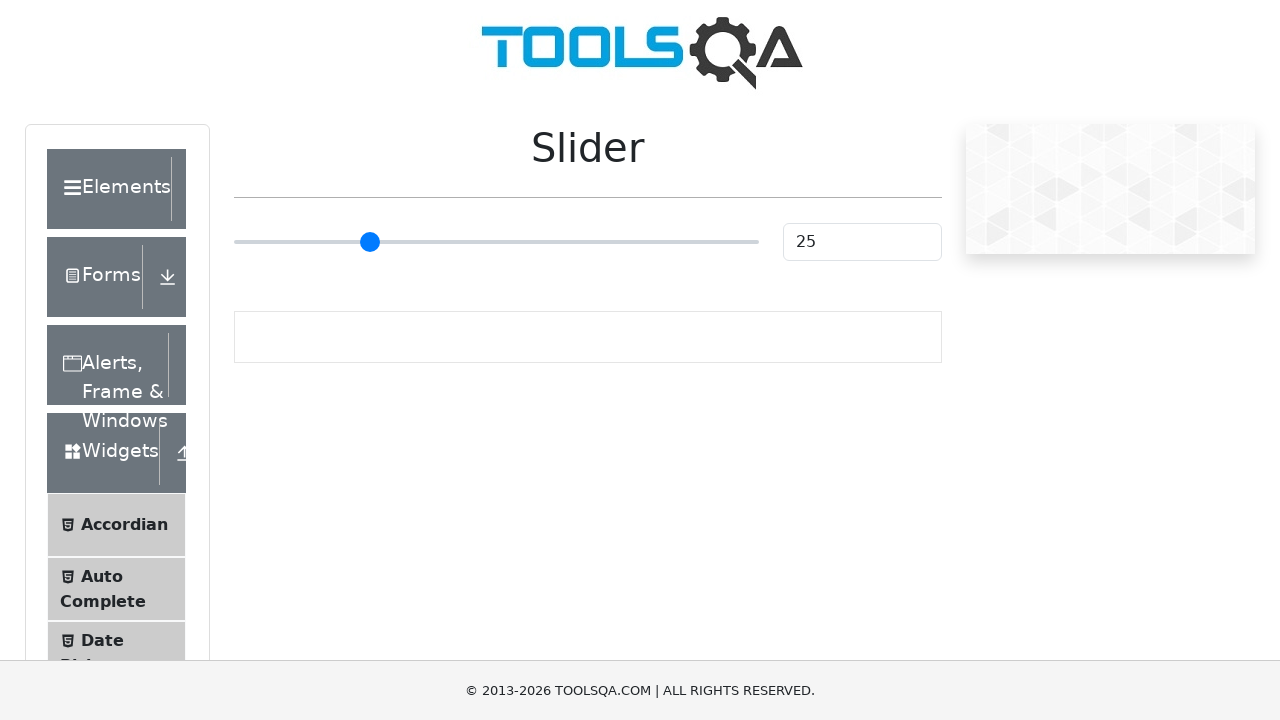

Set slider value to 90 using JavaScript execution
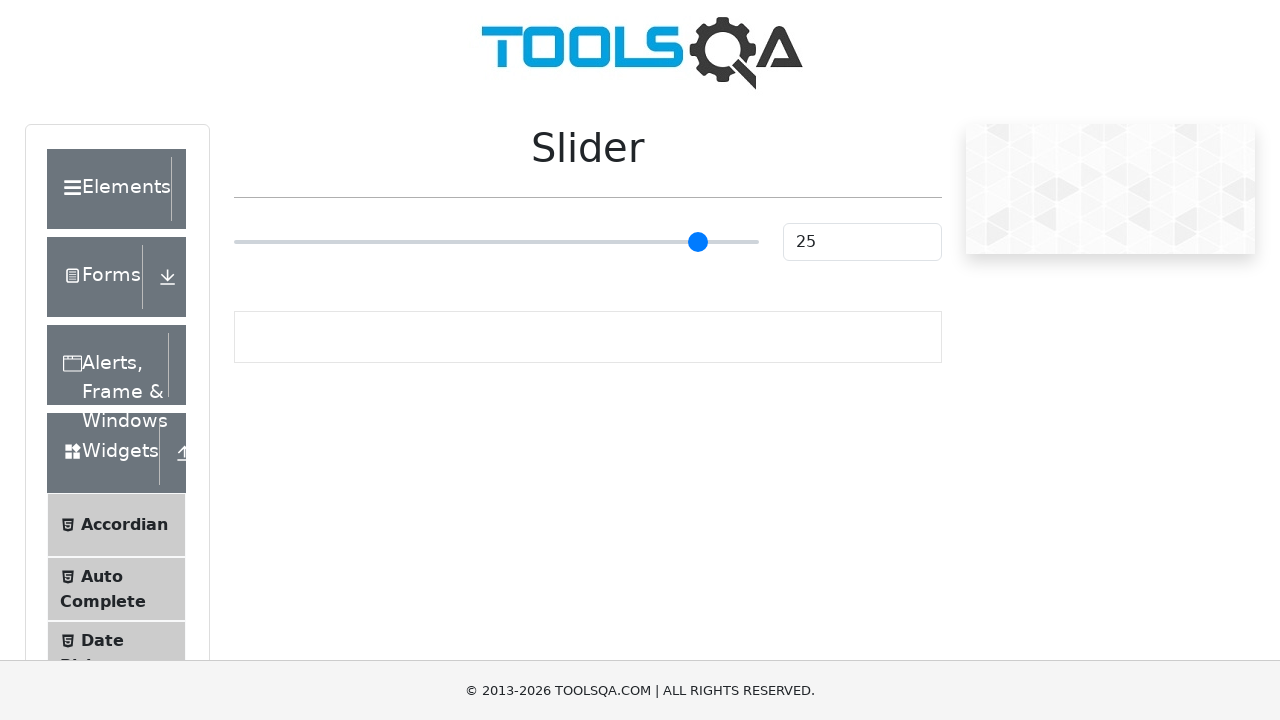

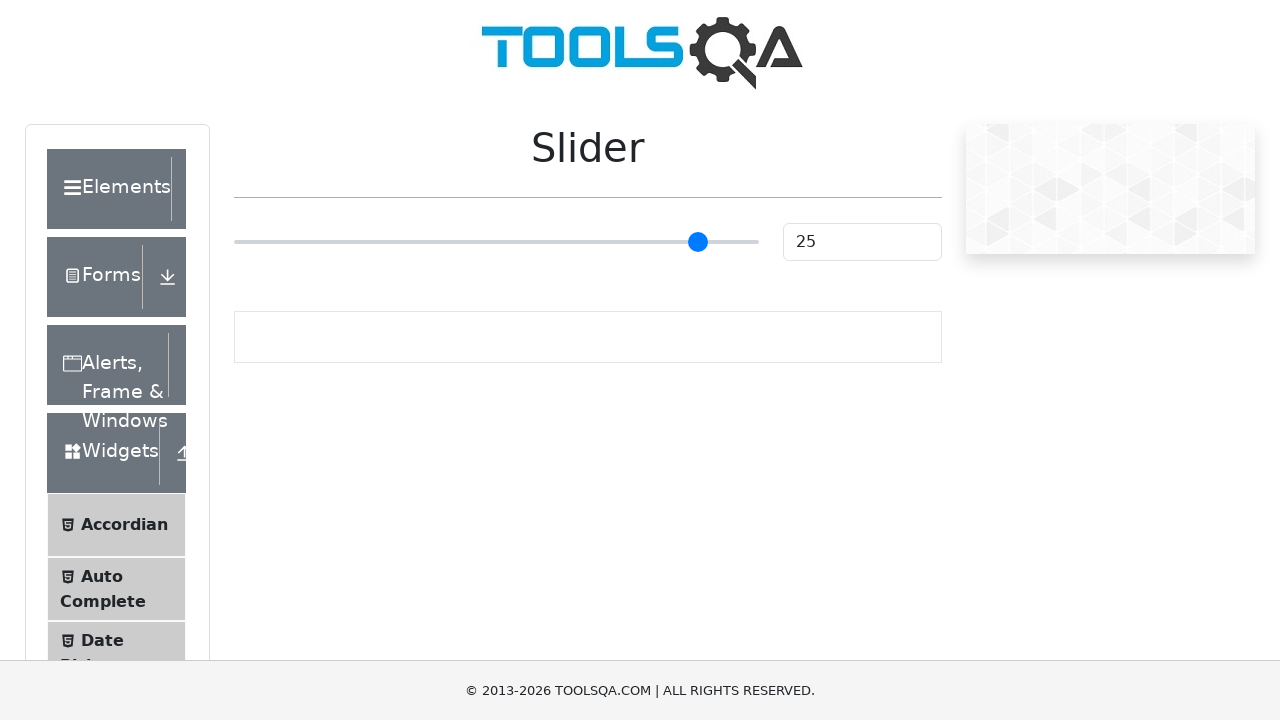